Fills out a practice form with personal information including name, email, gender, phone number, and address

Starting URL: https://demoqa.com/automation-practice-form

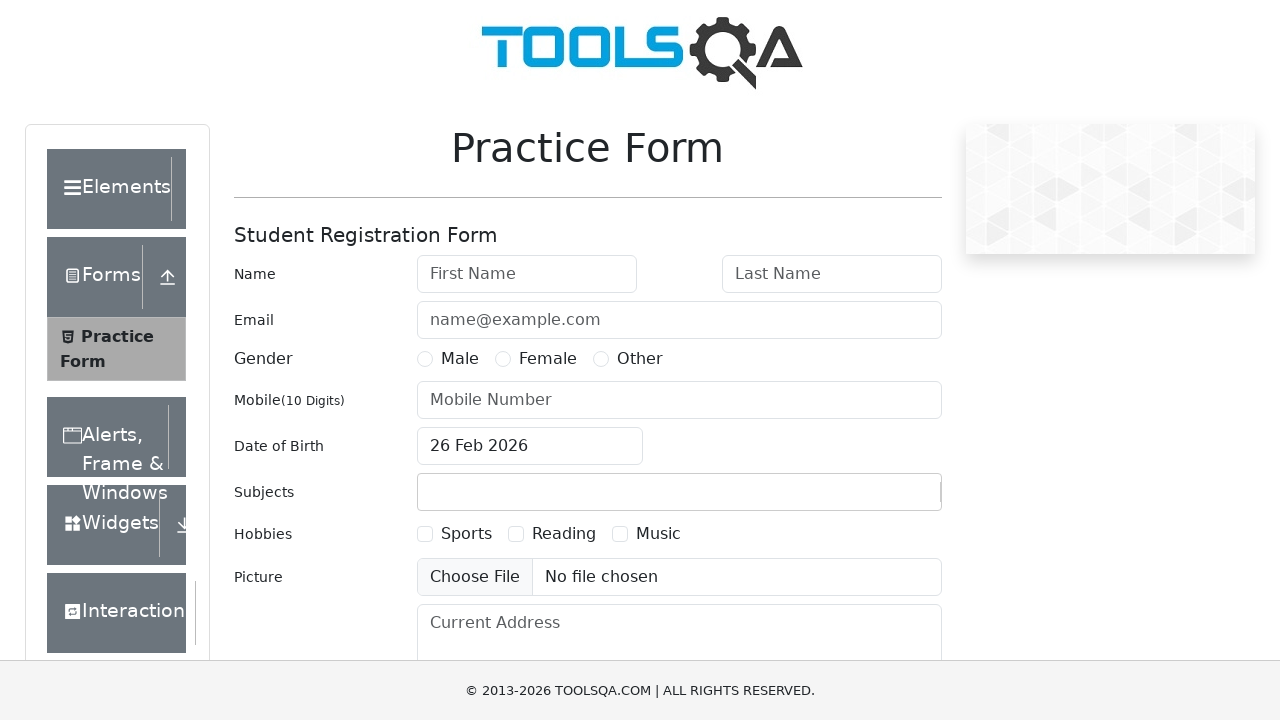

Filled first name field with 'Sri' on #firstName
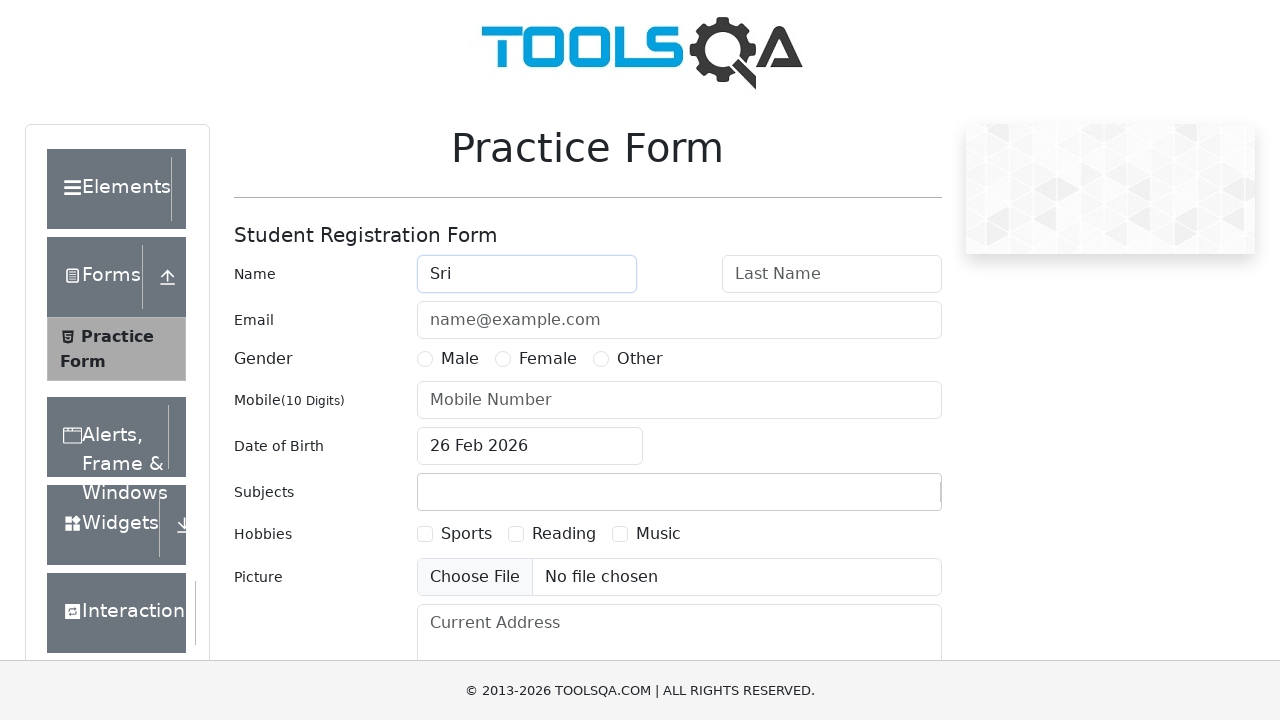

Filled last name field with 'Rama' on #lastName
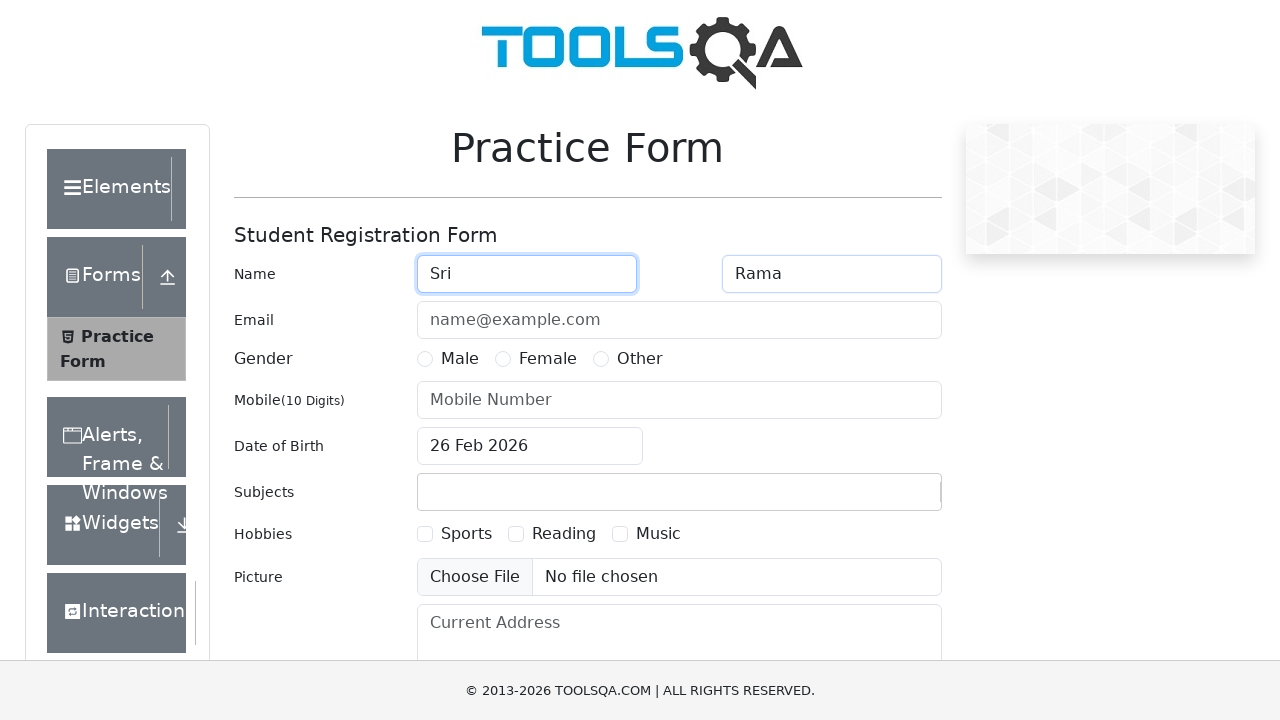

Filled email field with 'srirama@gmail.com' on #userEmail
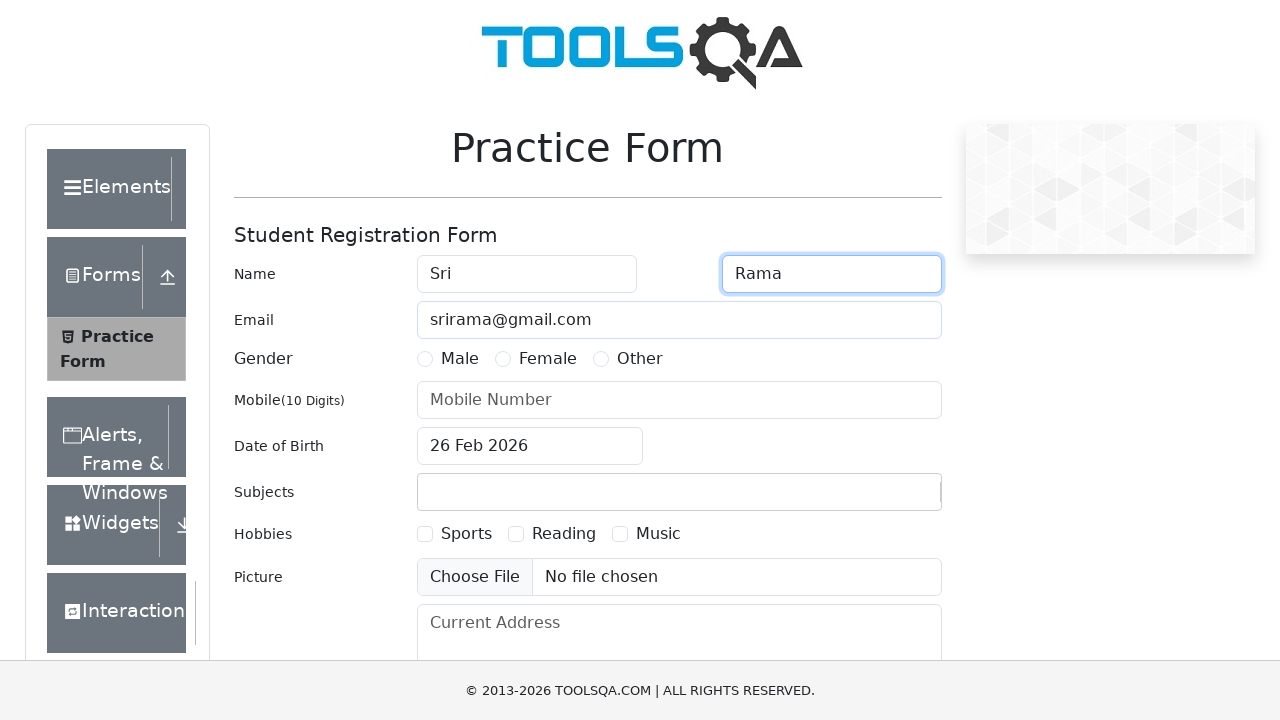

Selected Male gender radio button at (460, 359) on xpath=//*[@id='genterWrapper']/div[2]/div[1]/label
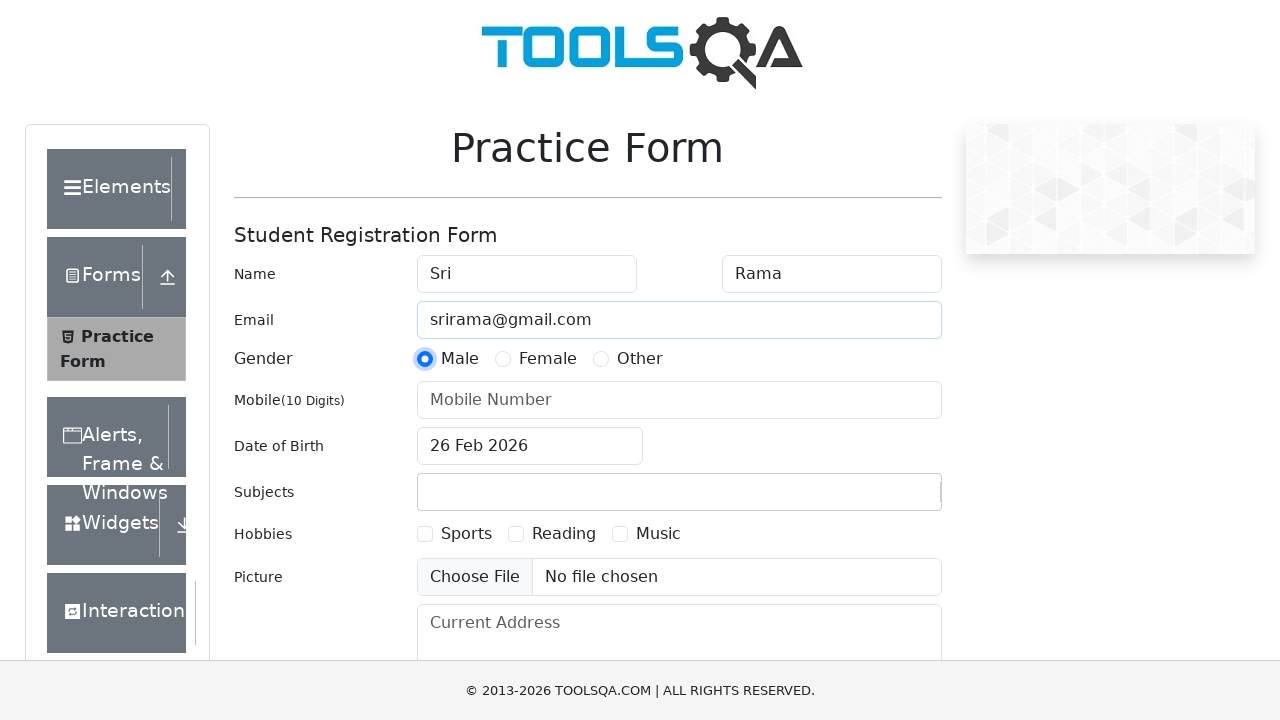

Filled phone number field with '5556655566' on #userNumber
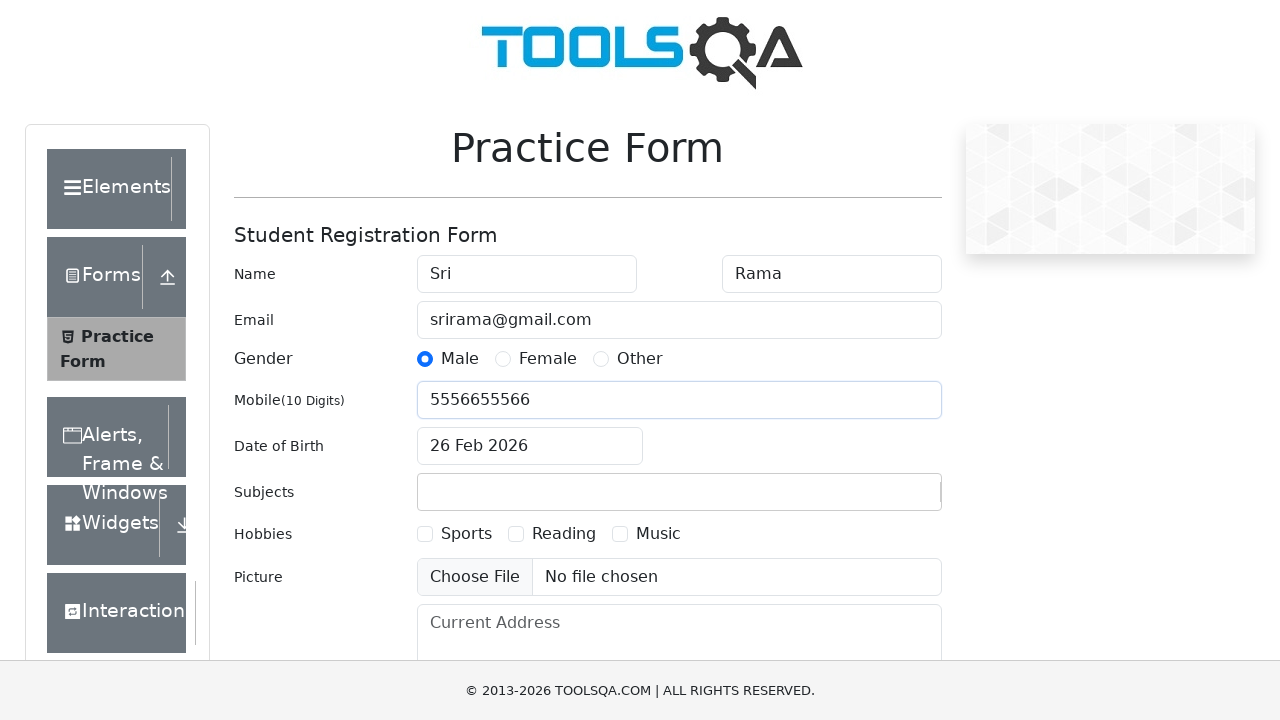

Hobbies section loaded and visible
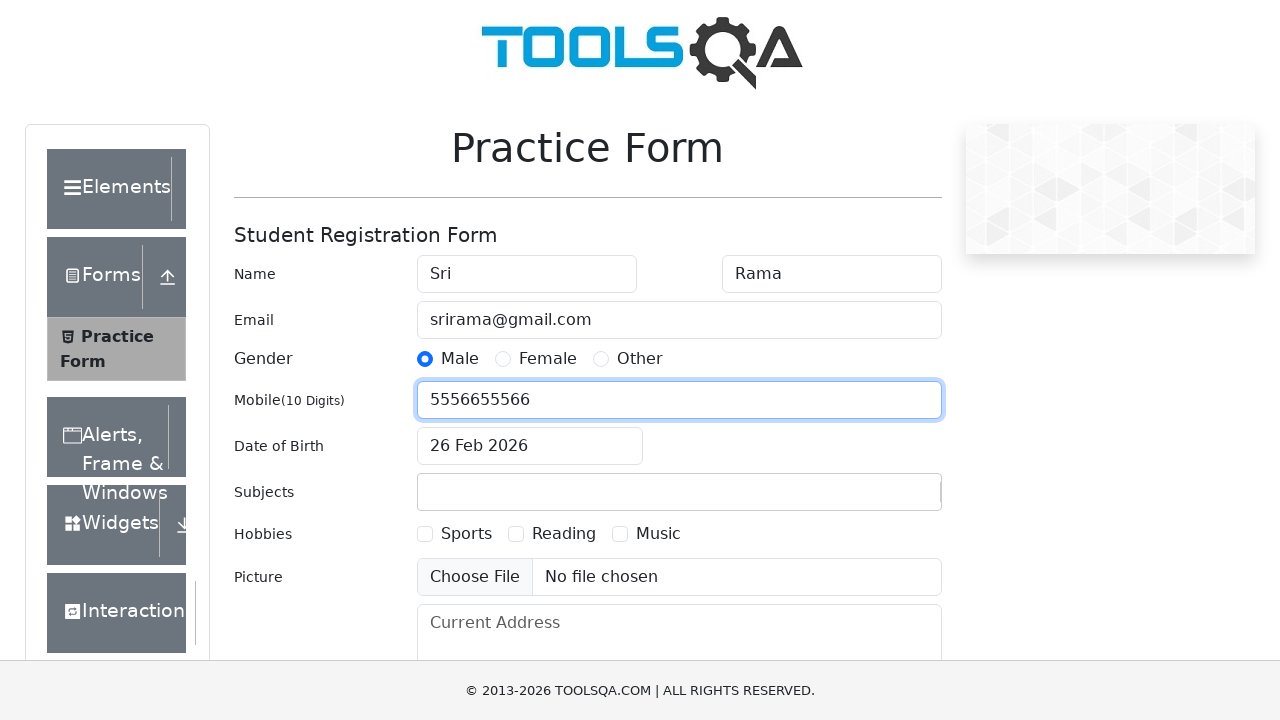

Filled current address with '012345 Seshu Seyana complex, vaikunta' on #currentAddress
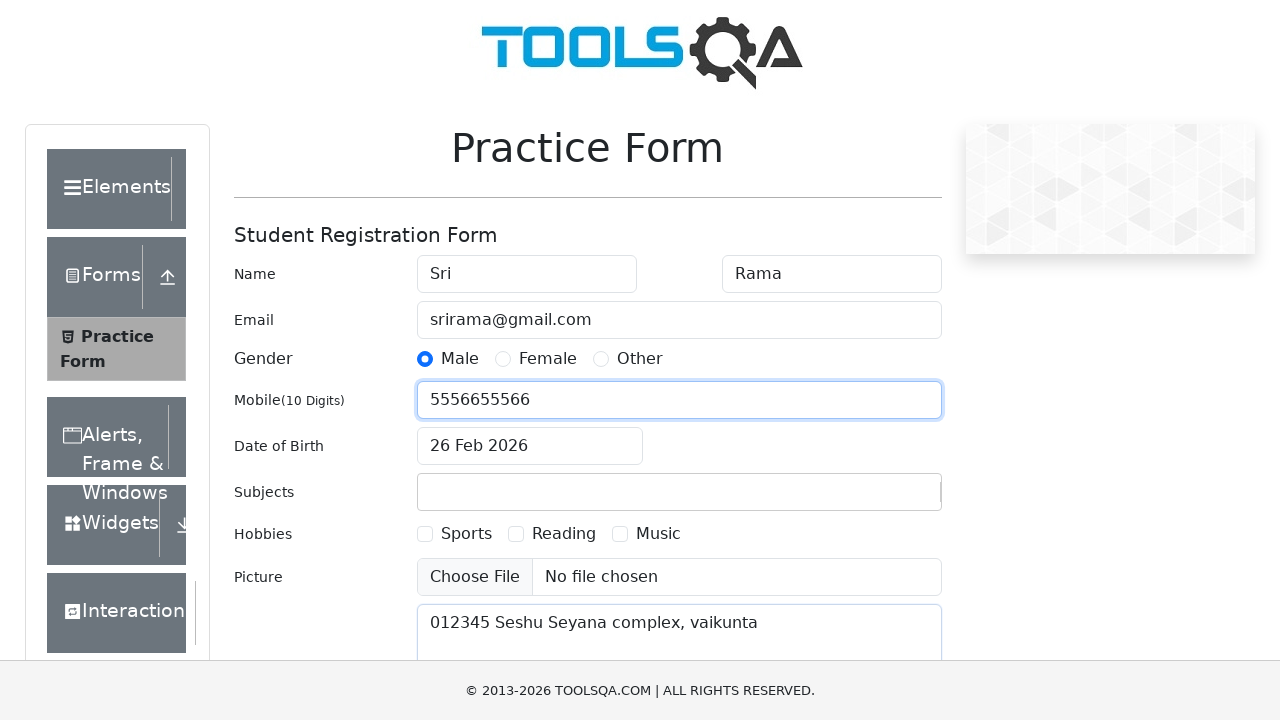

Form submission area loaded and visible
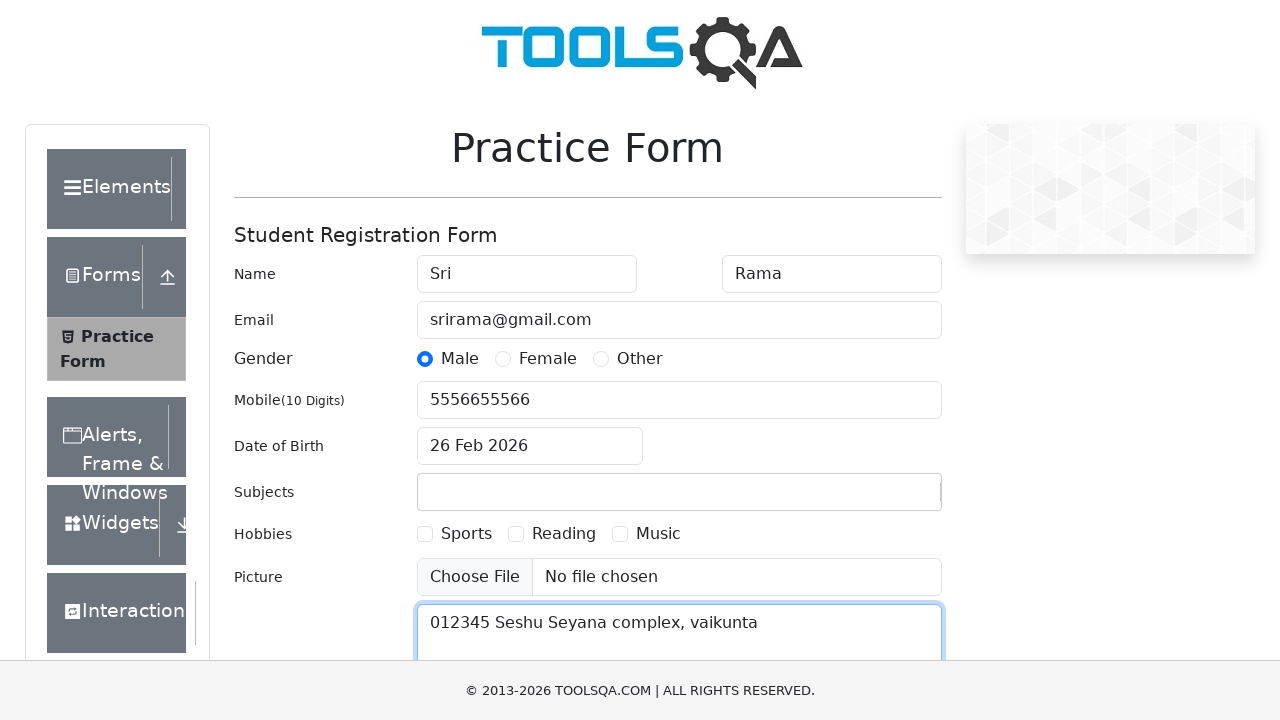

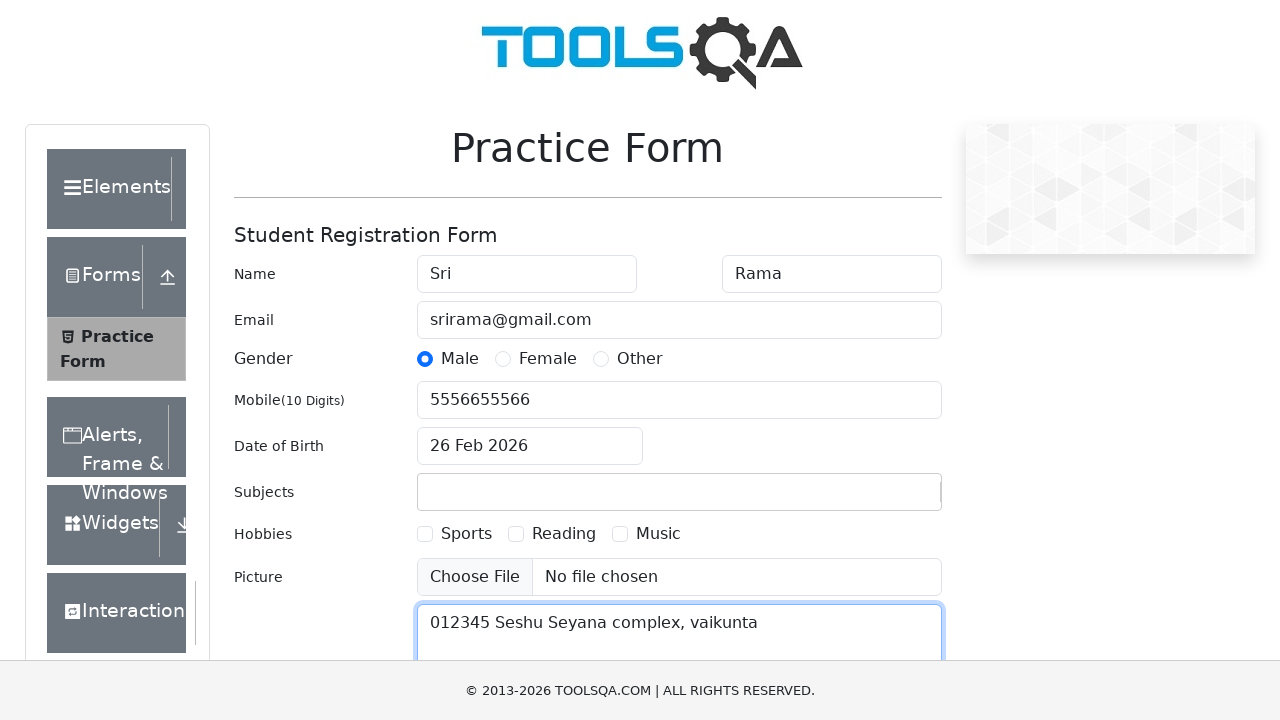